Tests the date picker functionality by clearing the date input field, entering a date string, and pressing Enter to confirm the selection.

Starting URL: https://demoqa.com/date-picker

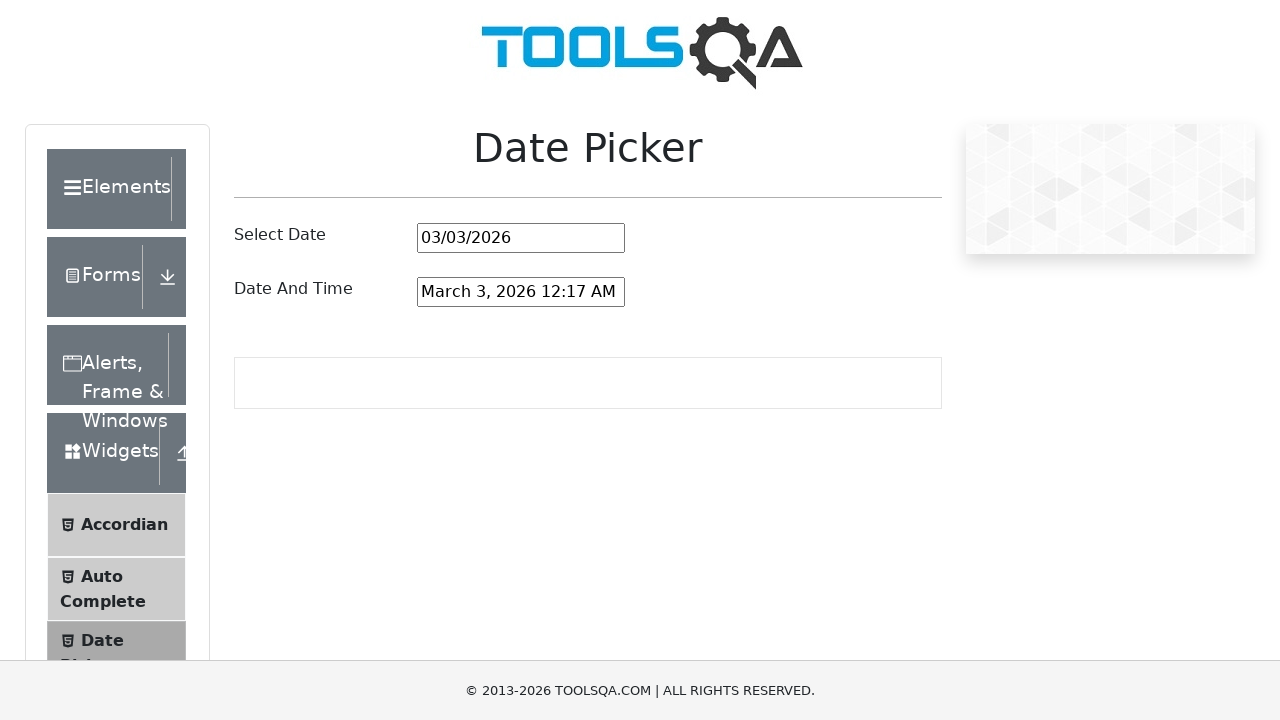

Clicked date input field three times to select all text at (521, 238) on #datePickerMonthYearInput
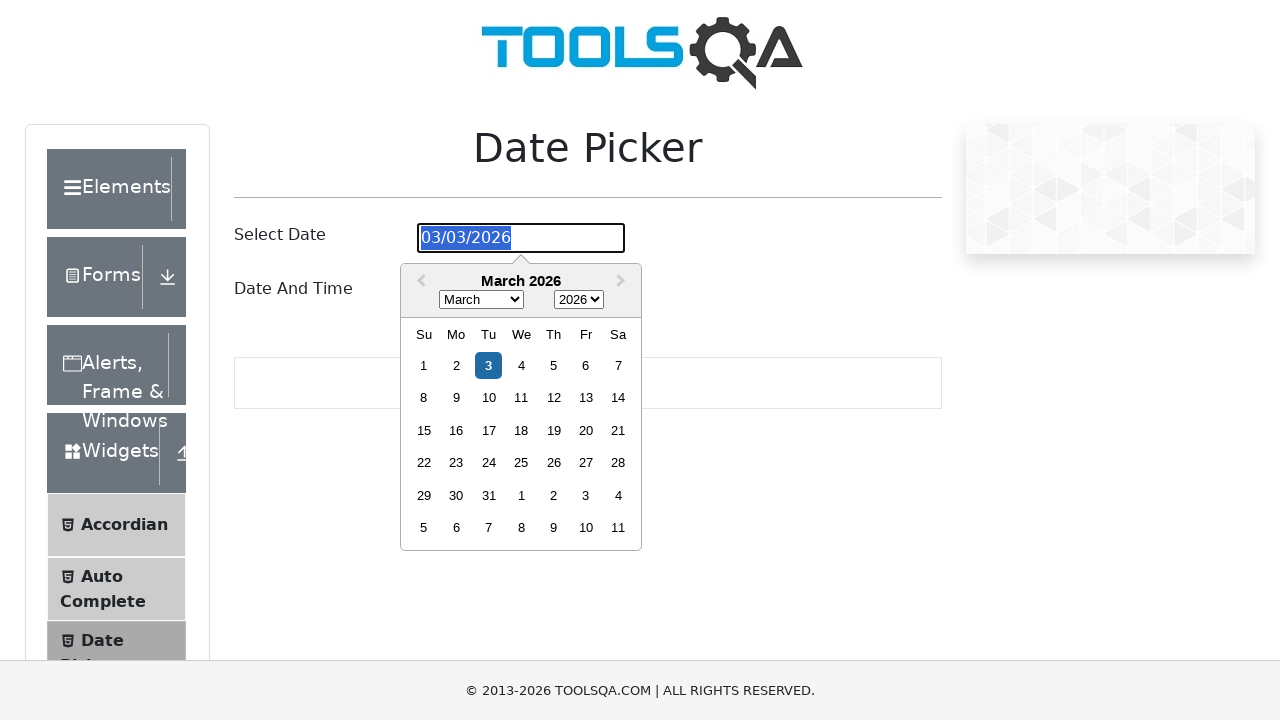

Filled date input field with '03/15/2024' on #datePickerMonthYearInput
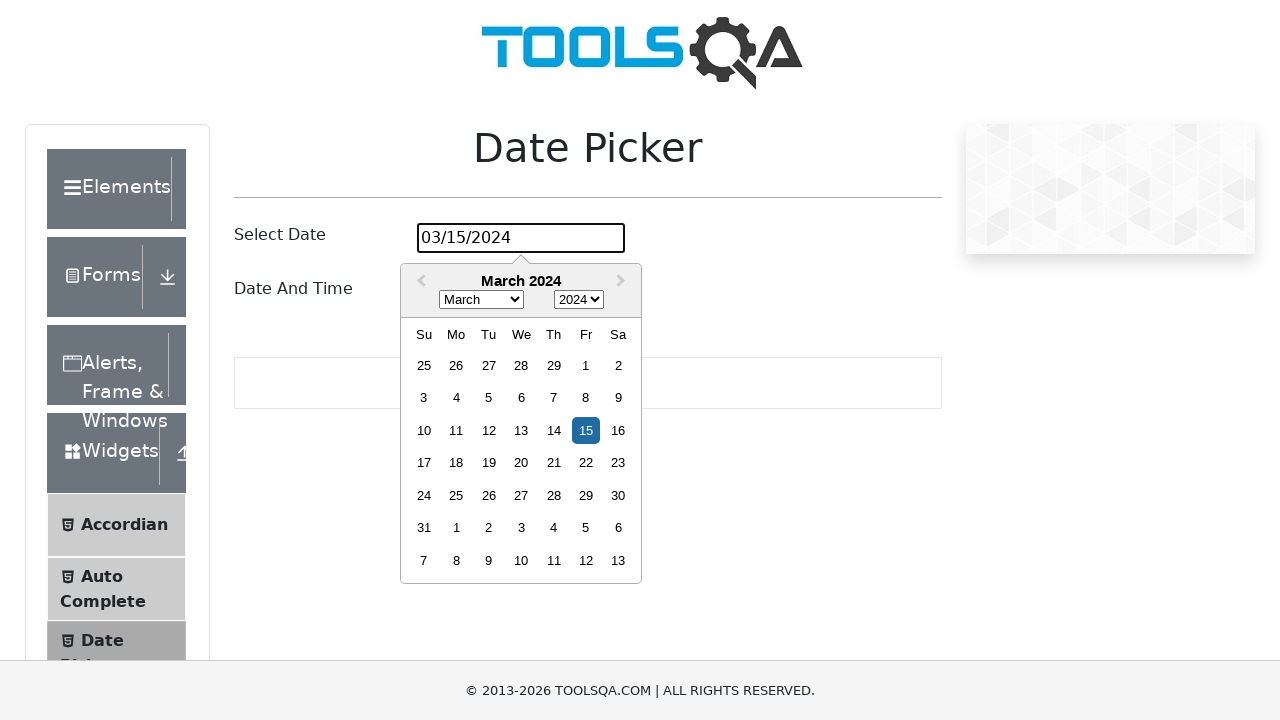

Pressed Enter to confirm date selection on #datePickerMonthYearInput
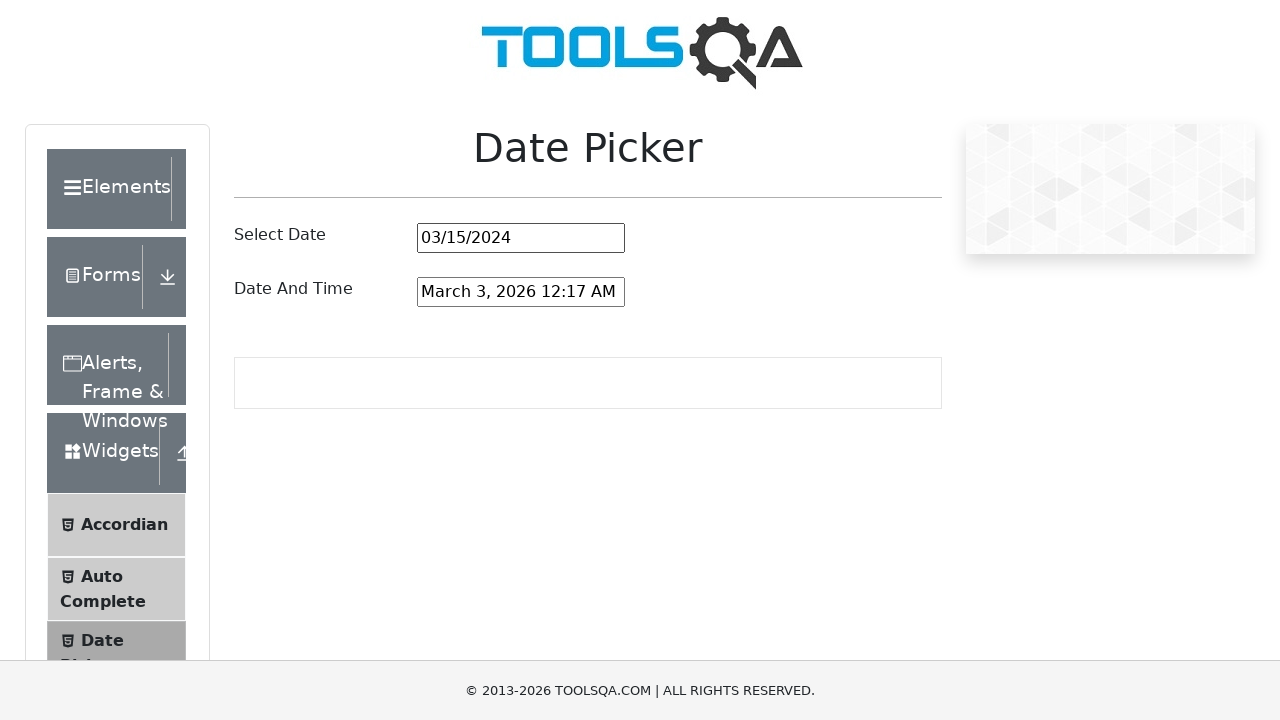

Waited 500ms for date picker to confirm the date was set
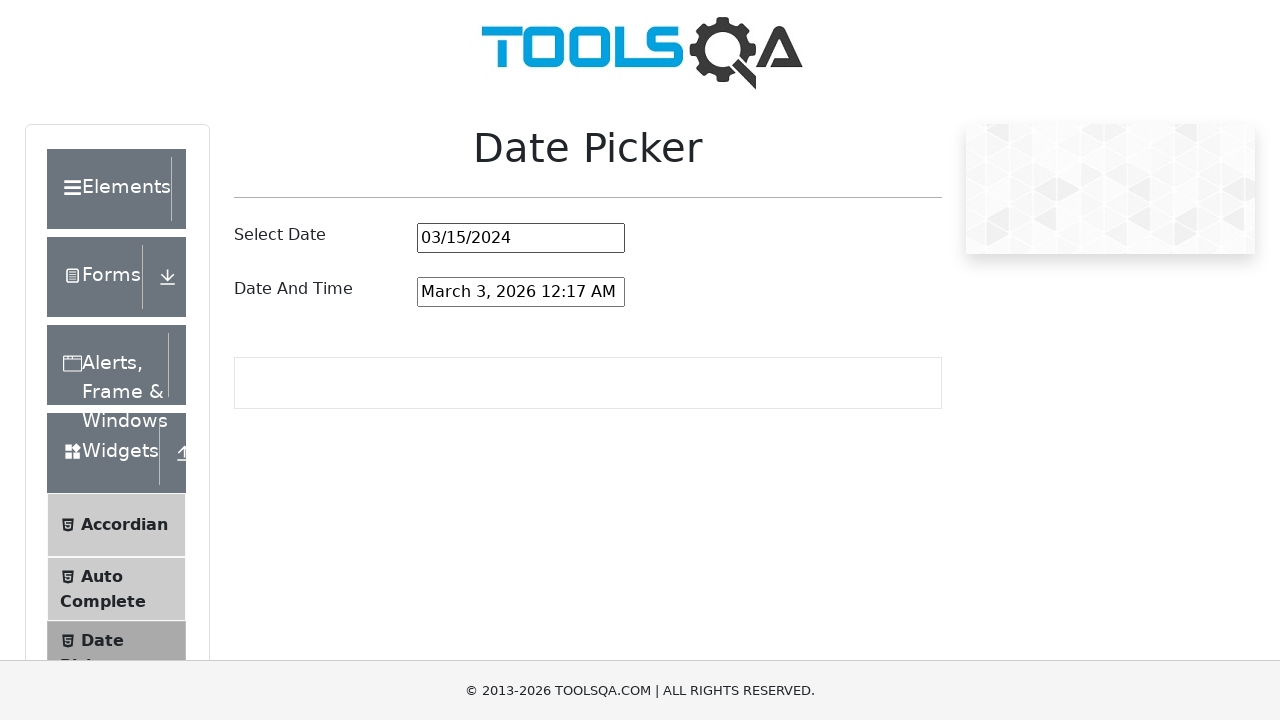

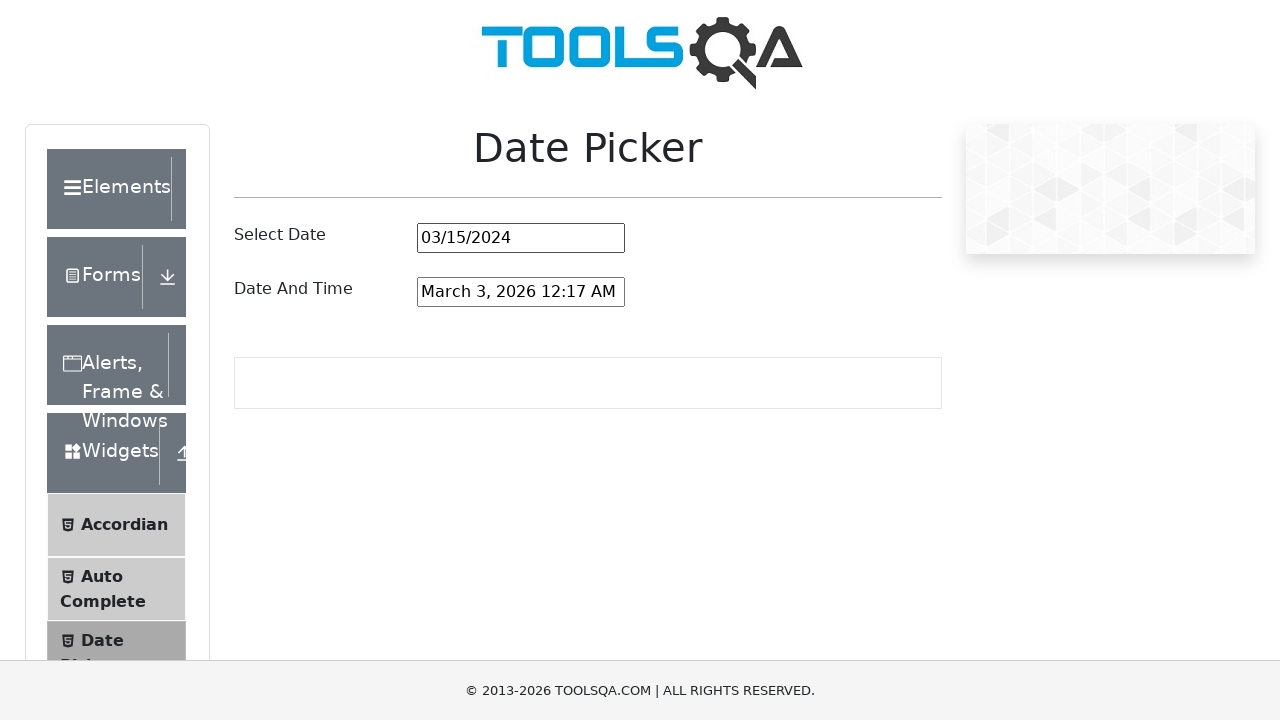